Navigates to CVS website while manipulating window size between a specific dimension (700x500) and maximized state.

Starting URL: https://www.cvs.com/

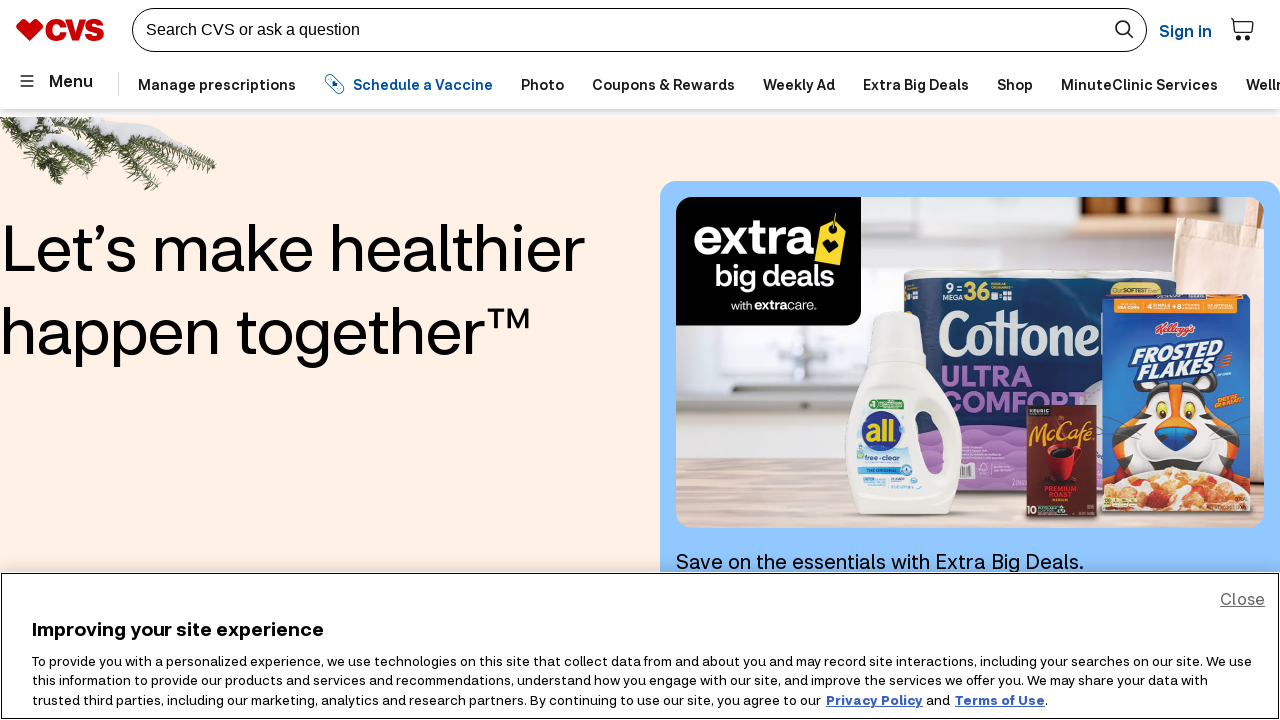

Set viewport to 700x500 pixels
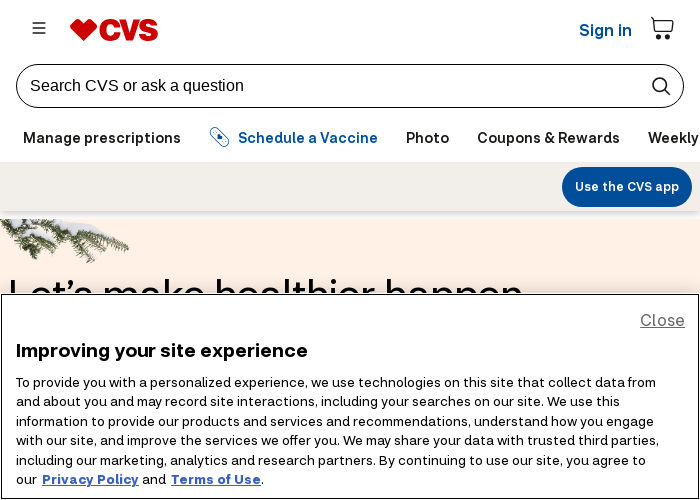

Cleared browser cookies
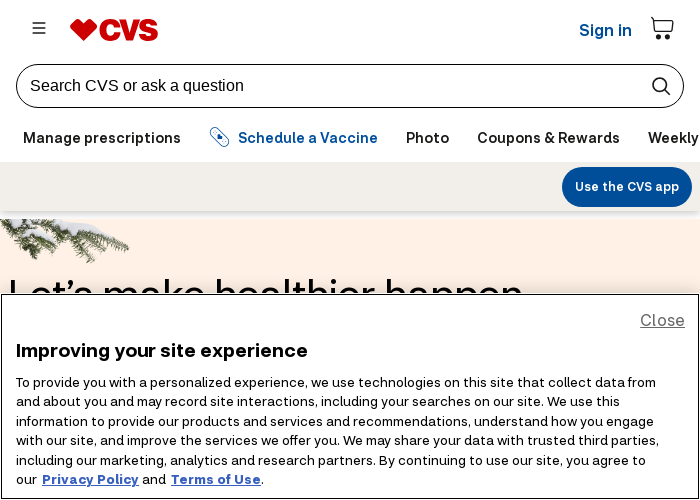

Waited for CVS website to load (domcontentloaded)
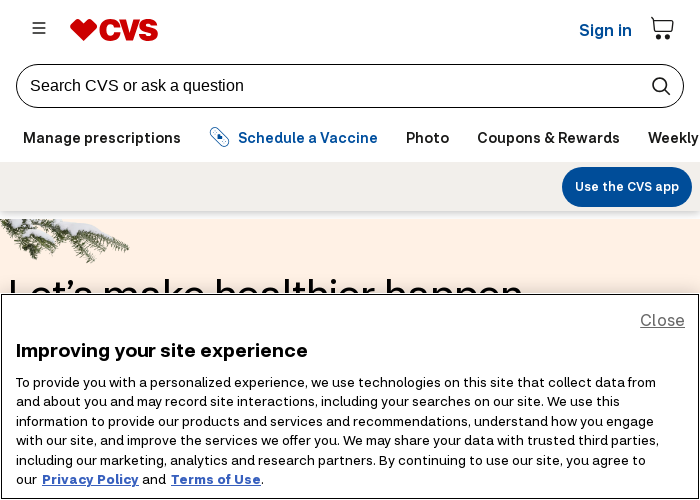

Set viewport to maximized size (1920x1080)
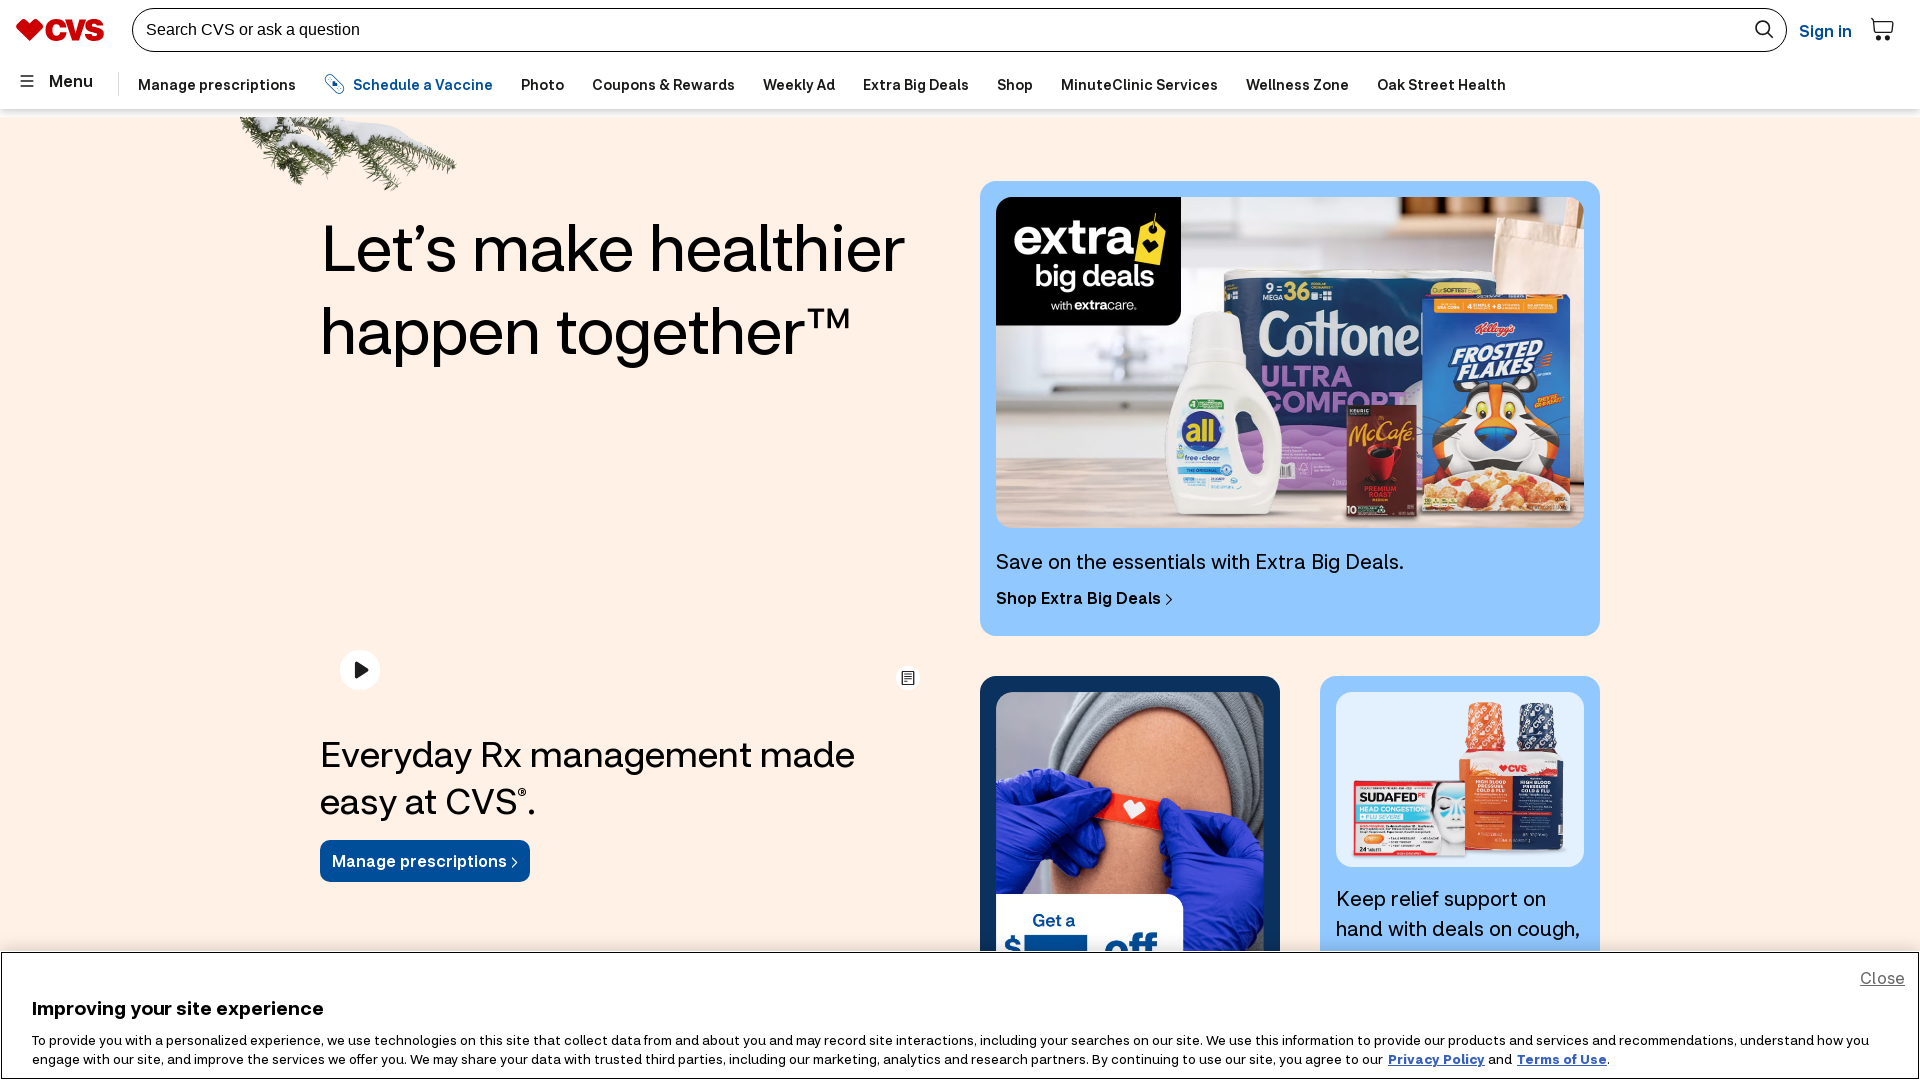

Waited for 2 seconds
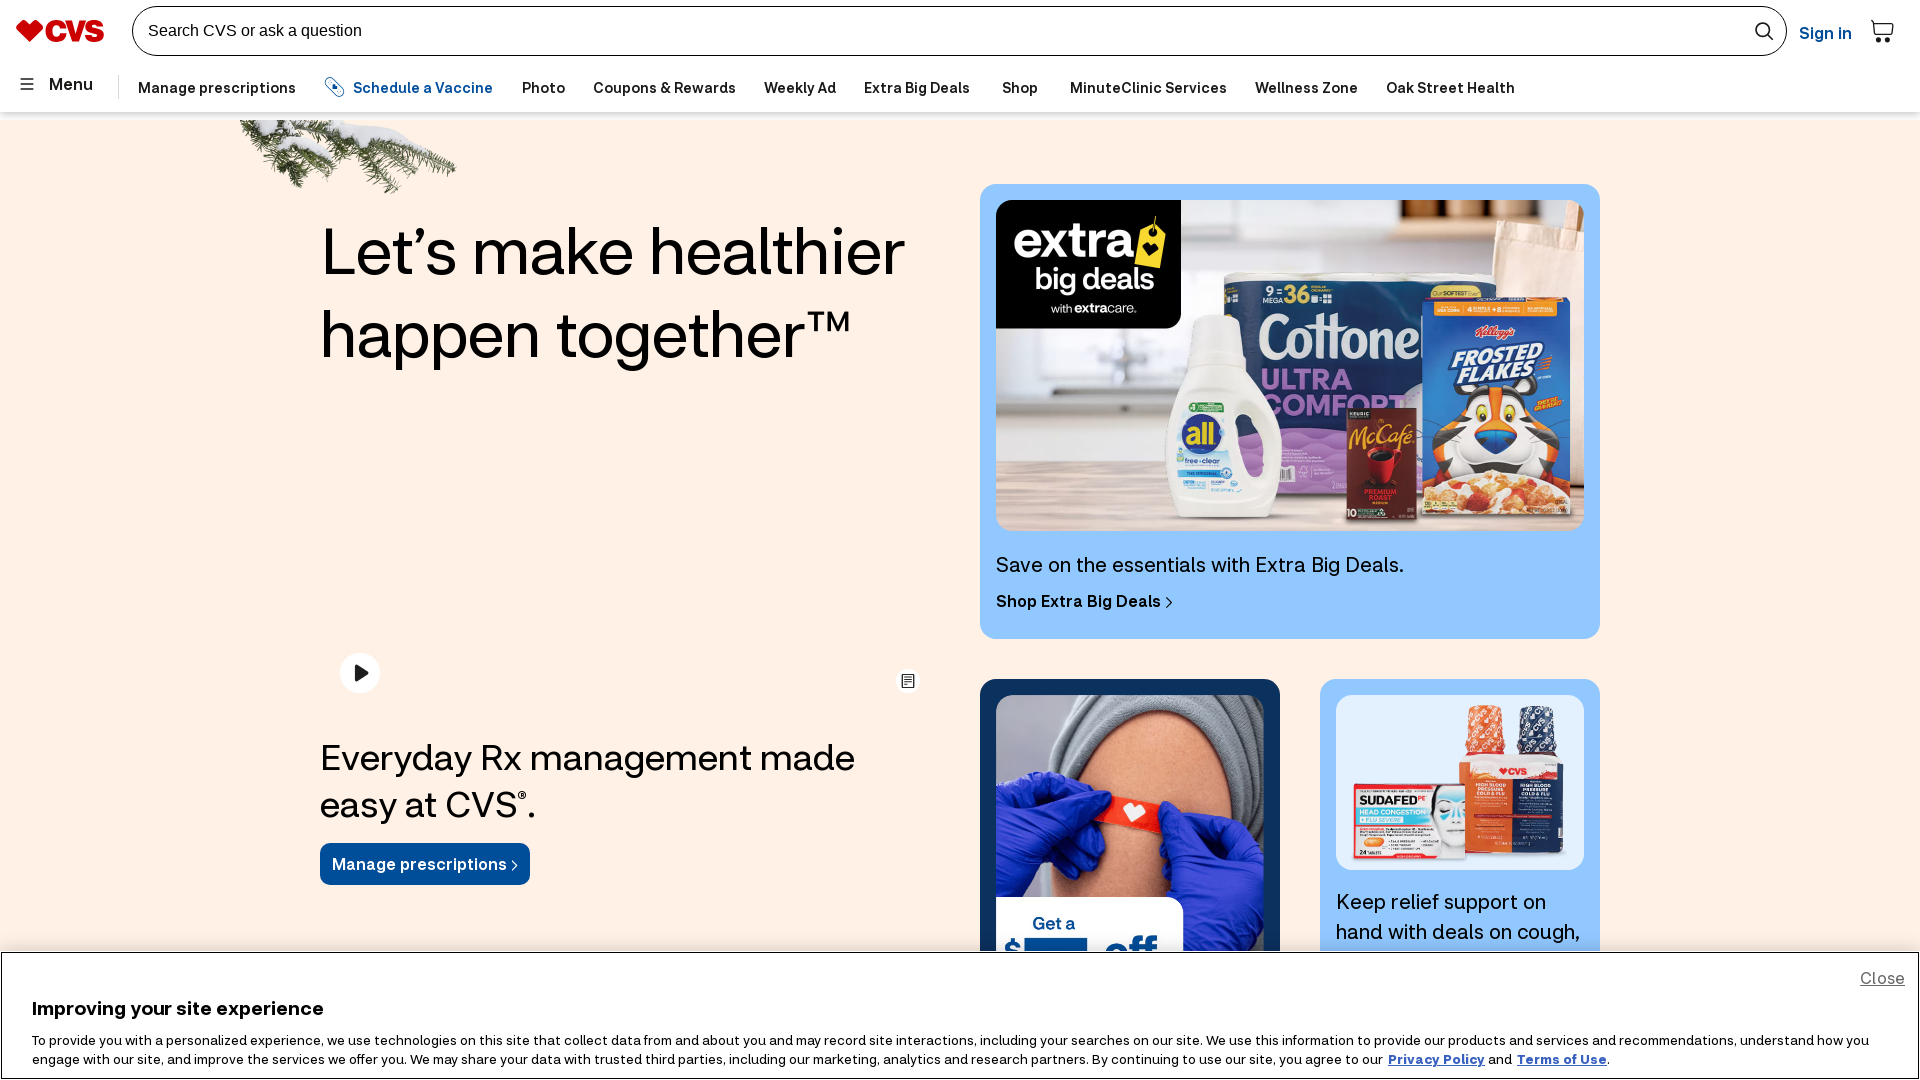

Resized viewport back to 700x500 pixels
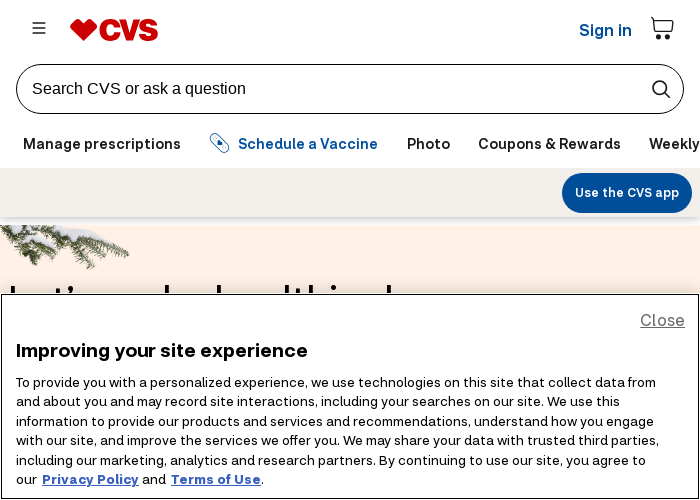

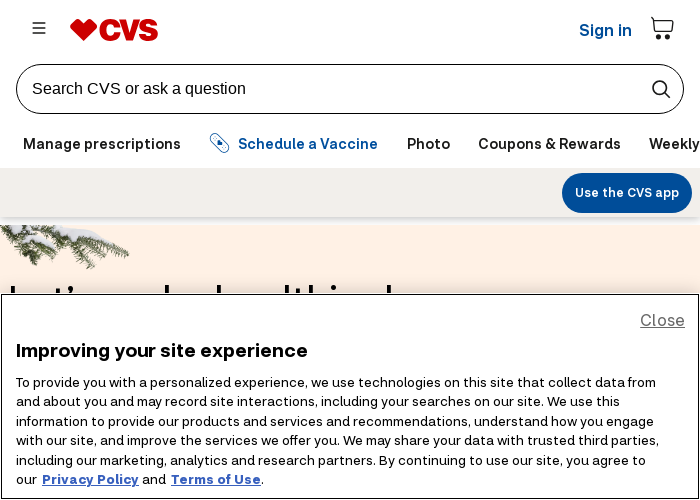